Tests various API response links on the Links page including created, moved, bad request, unauthorized, forbidden, and not found links

Starting URL: https://demoqa.com/elements

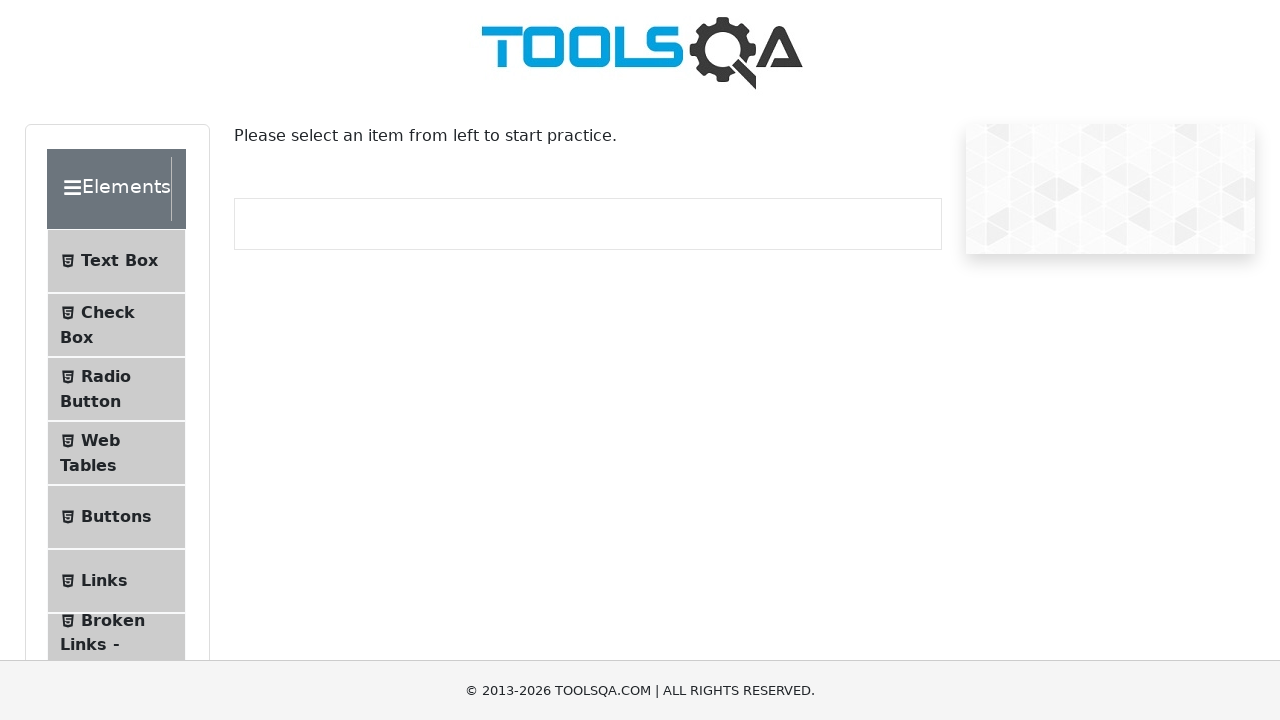

Clicked on Links menu item at (116, 581) on li#item-5
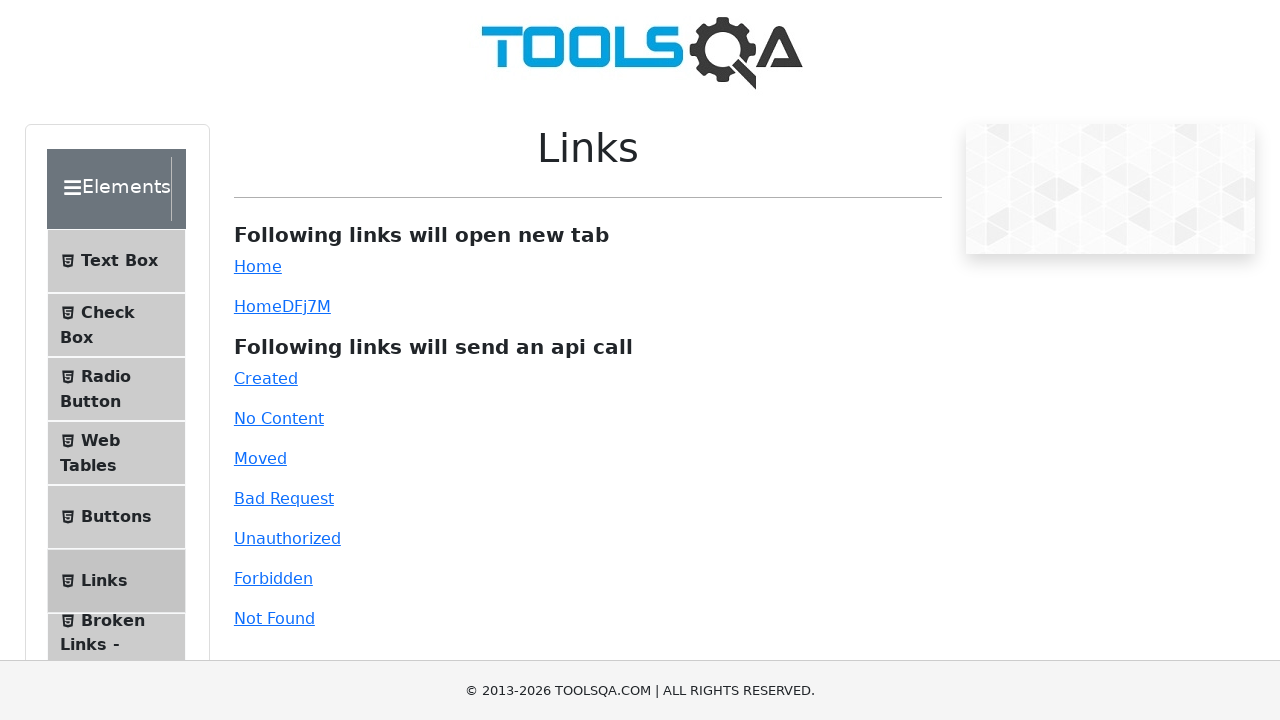

Clicked on created link at (266, 378) on a#created
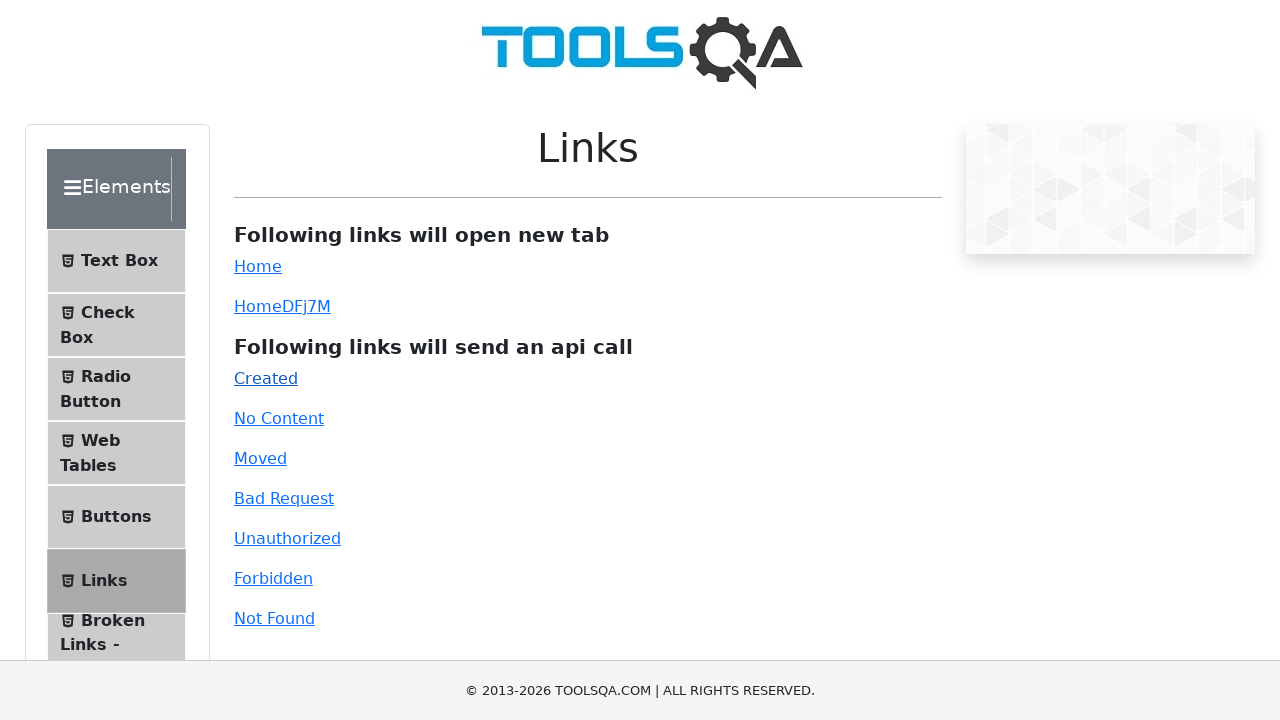

Waited 1000ms for created link response
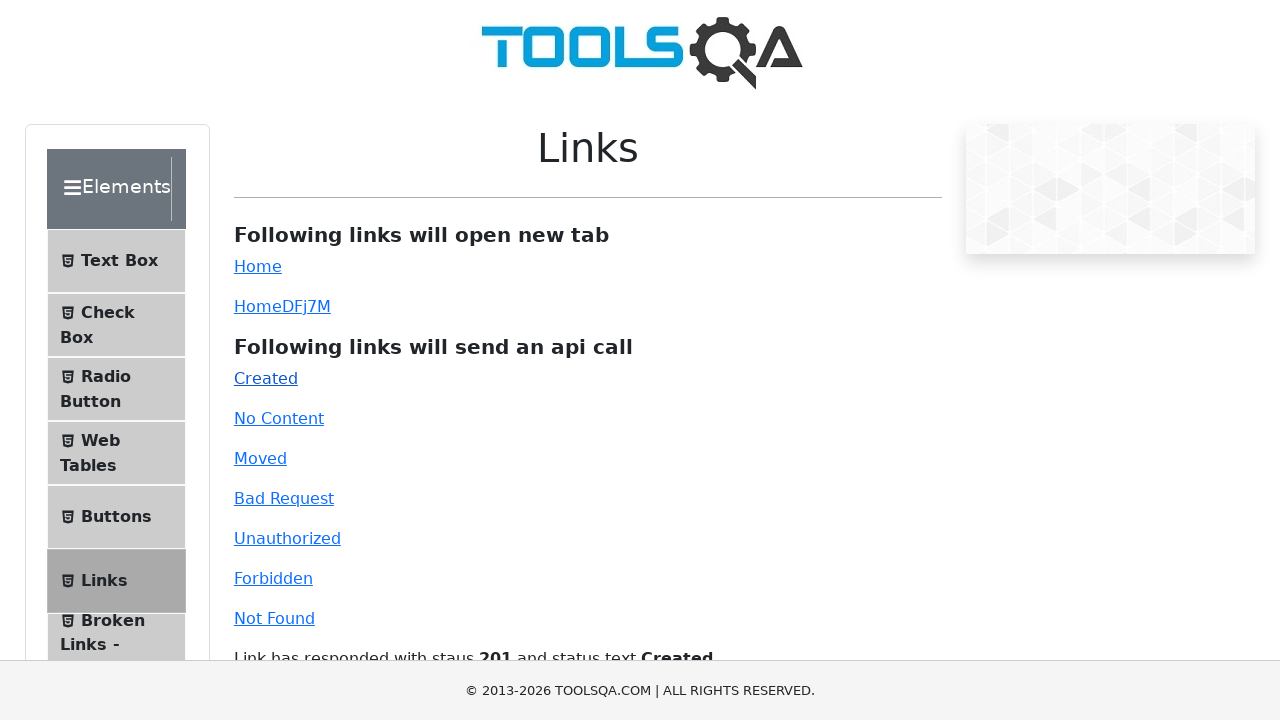

Reloaded page after created link test
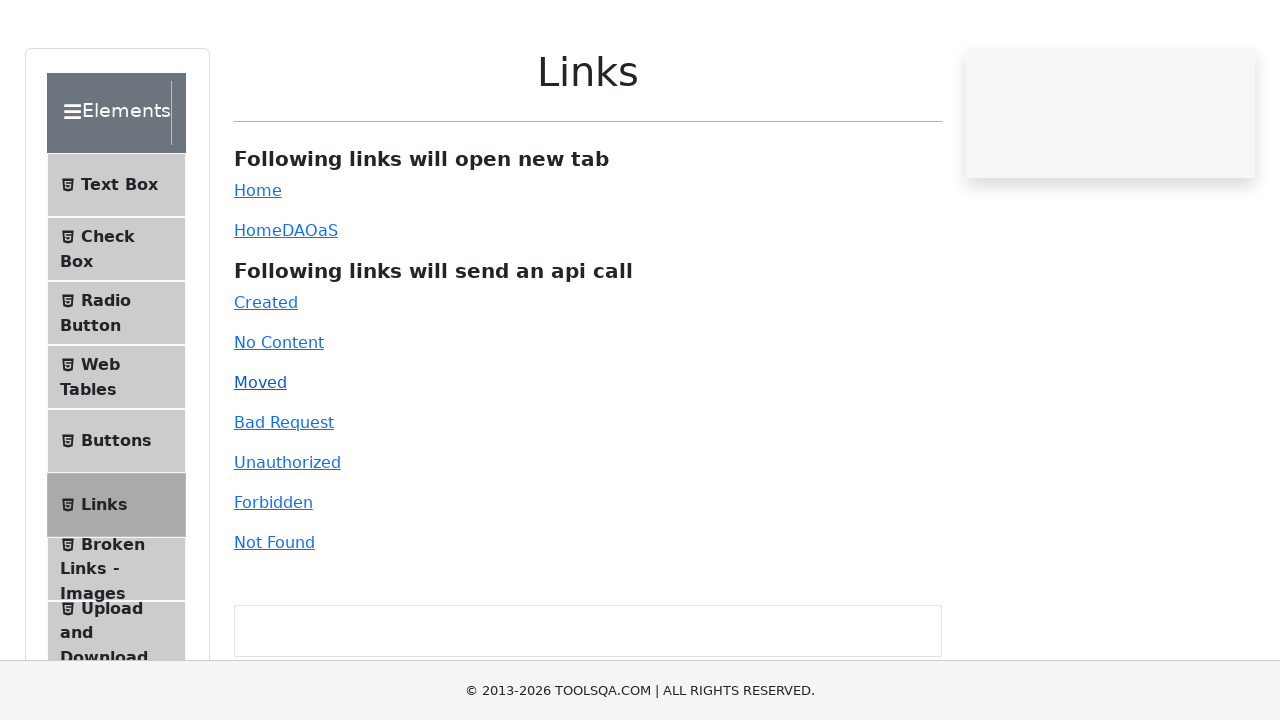

Clicked on no content link at (279, 418) on a#no-content
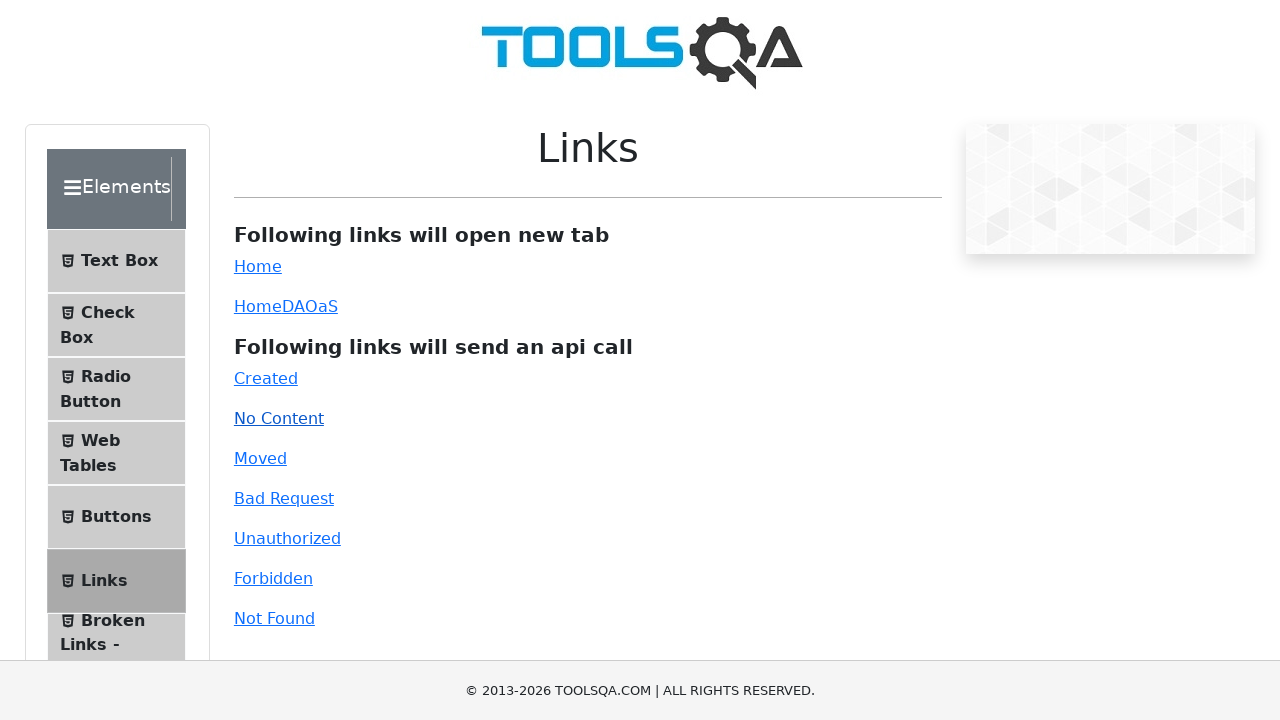

Waited 1000ms for no content link response
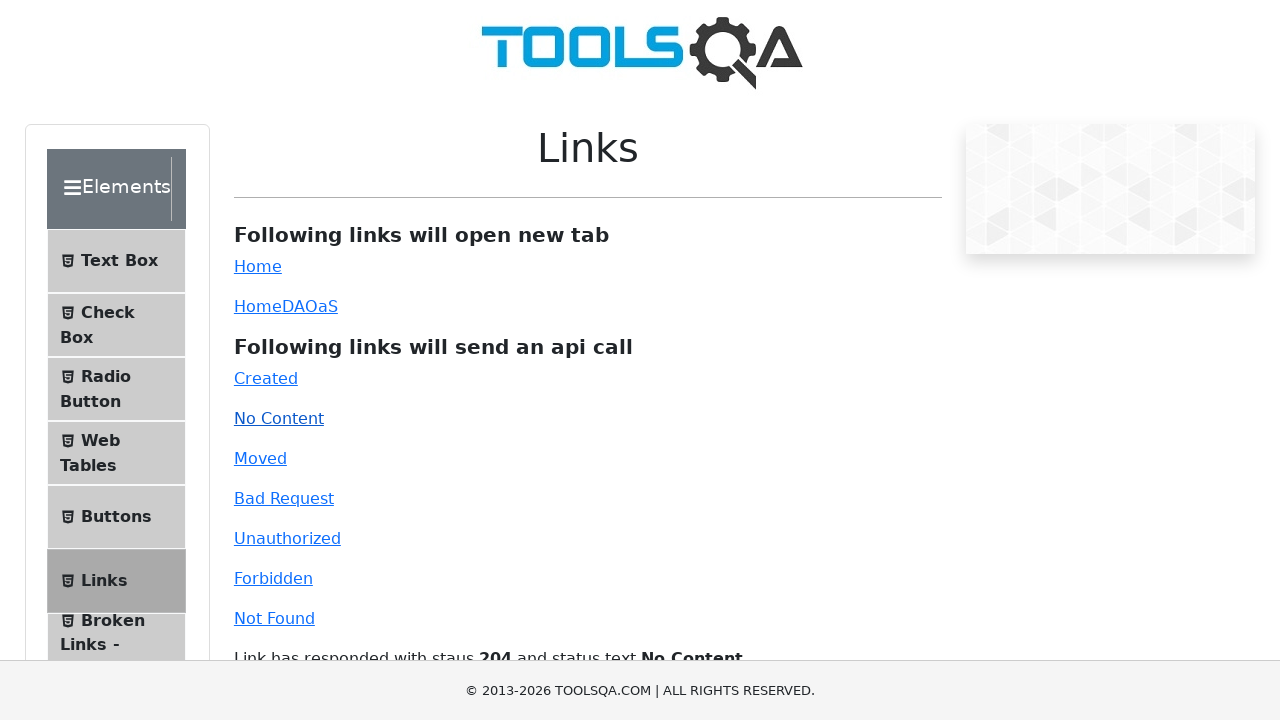

Reloaded page after no content link test
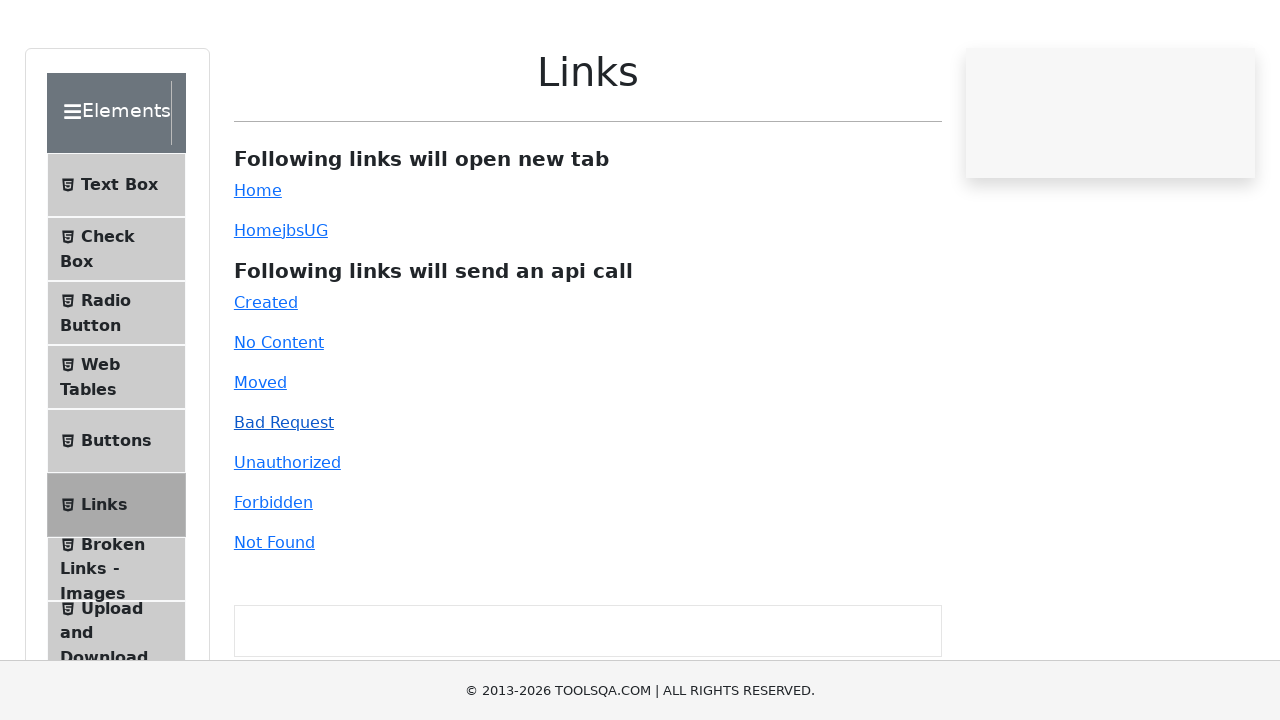

Clicked on moved link at (260, 458) on a#moved
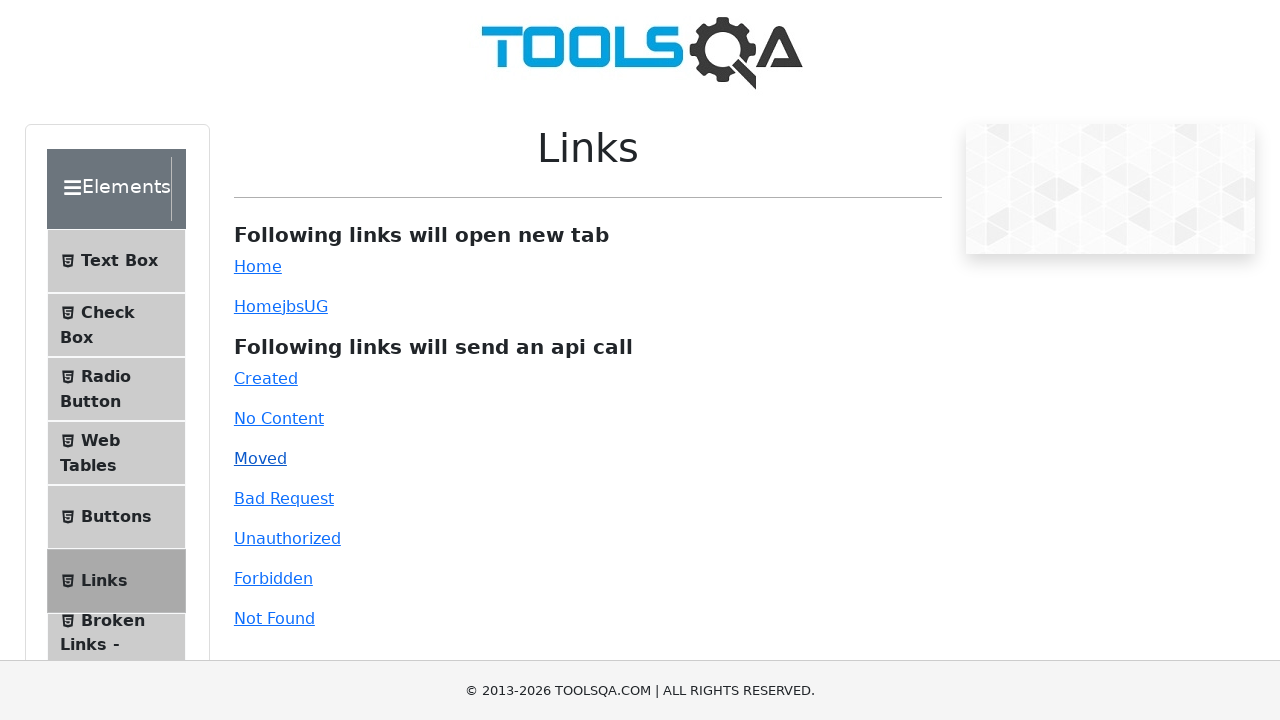

Waited 1000ms for moved link response
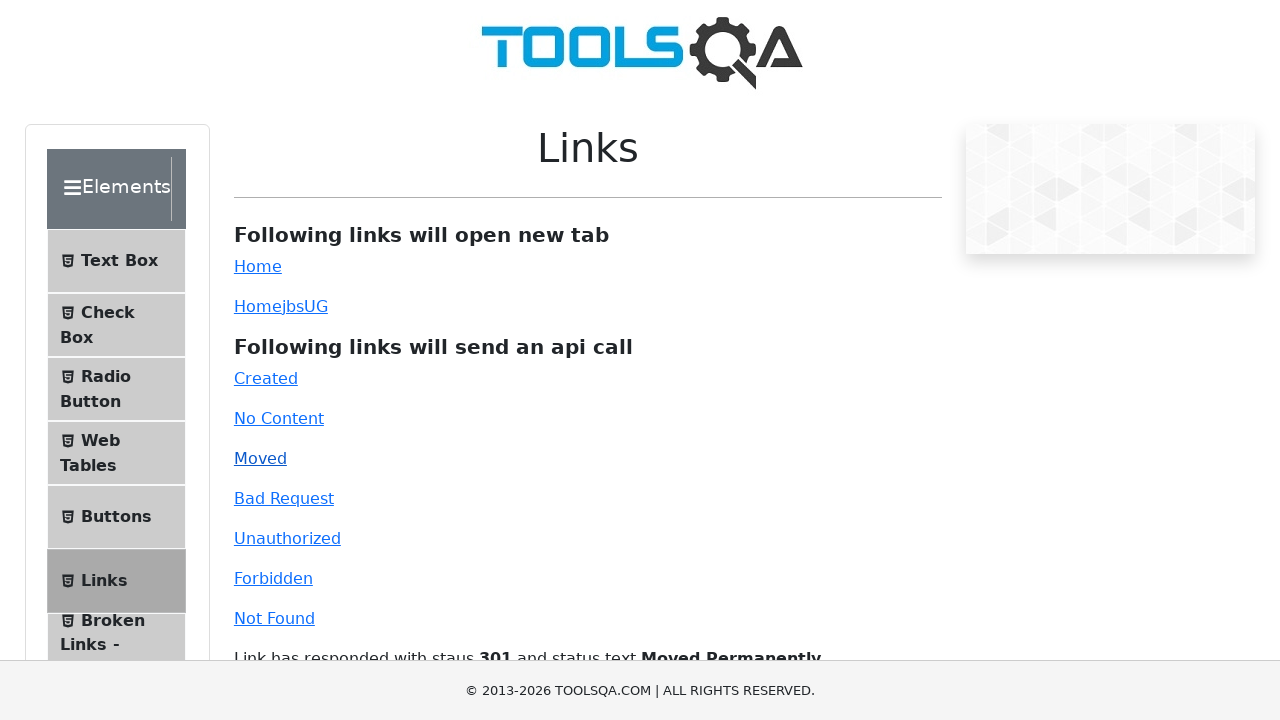

Reloaded page after moved link test
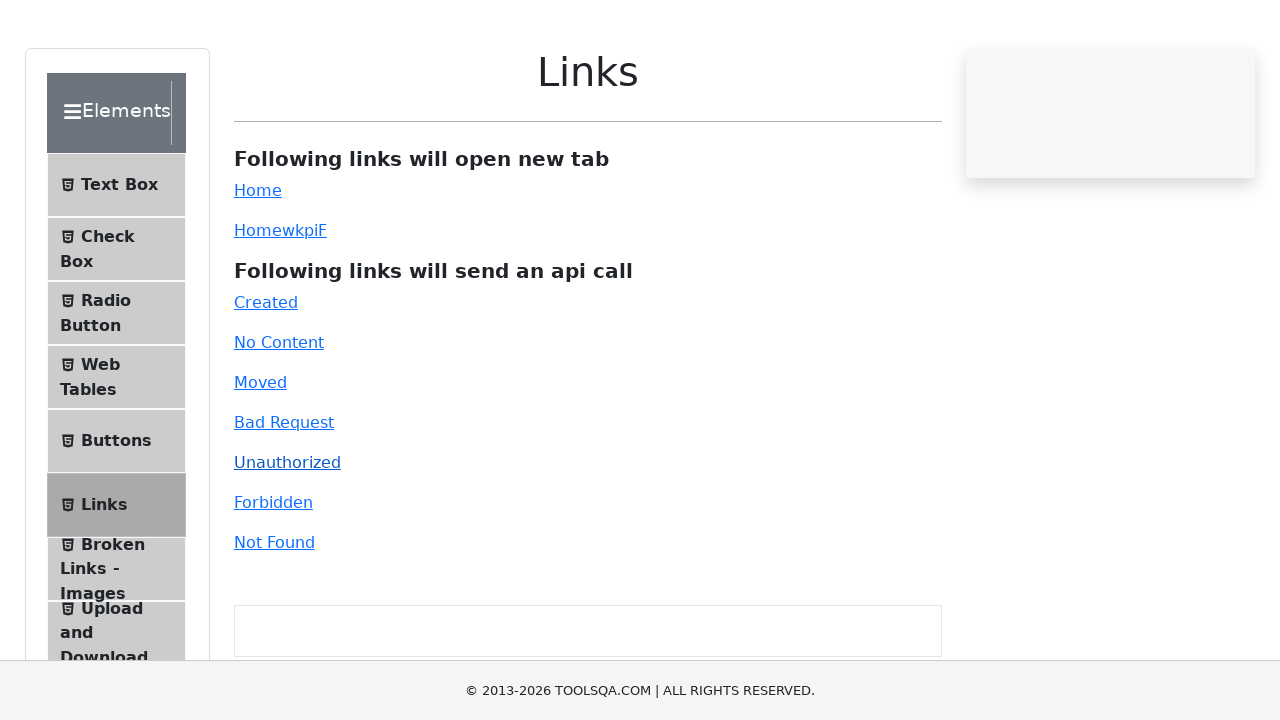

Clicked on bad request link at (284, 498) on a#bad-request
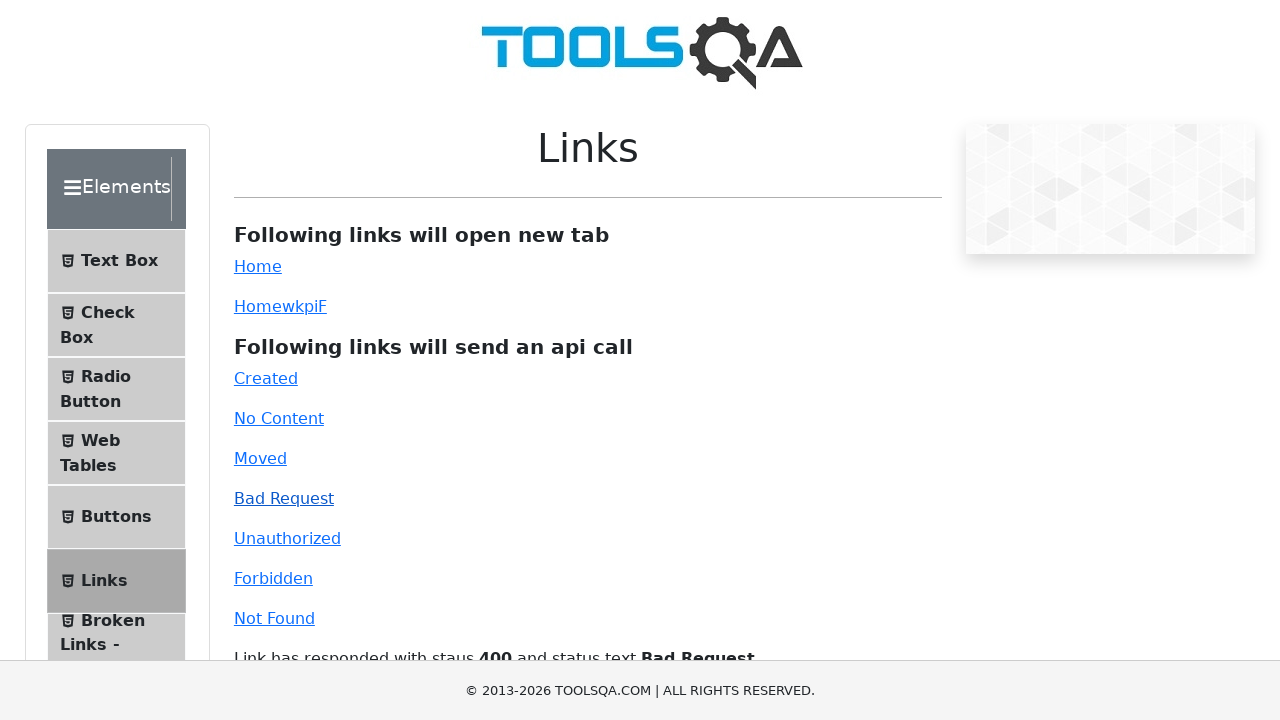

Waited 1000ms for bad request link response
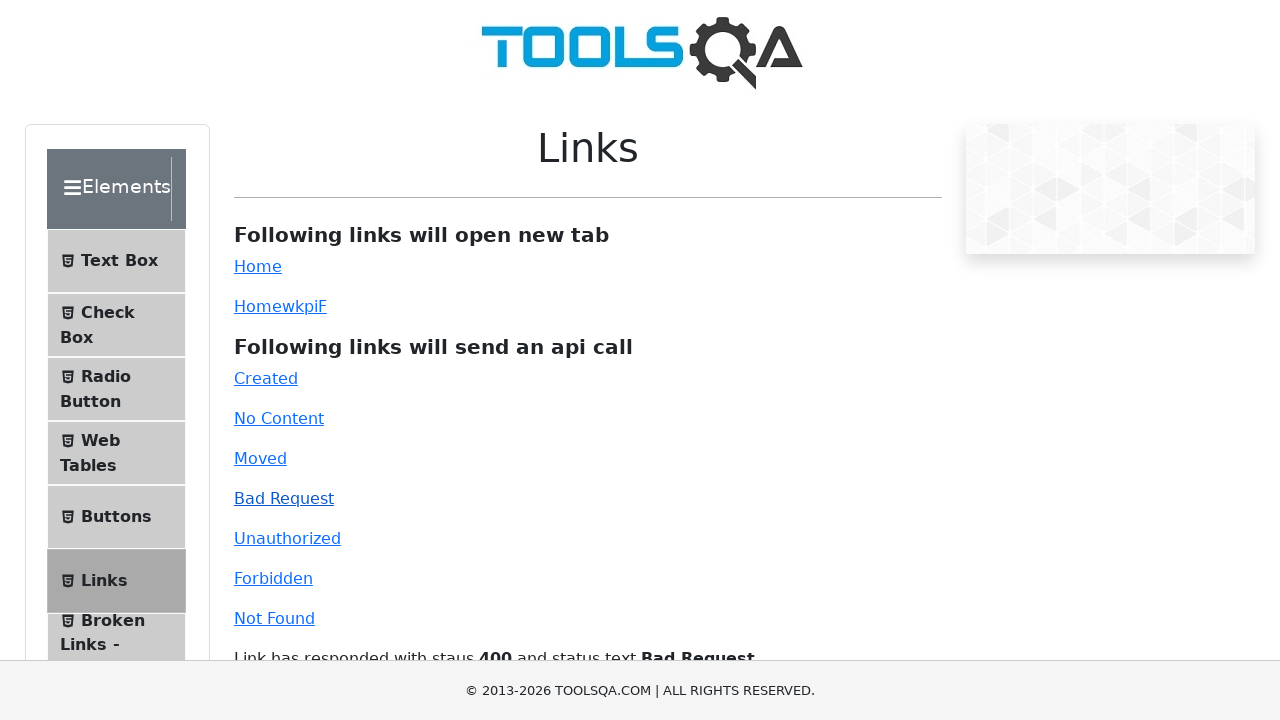

Reloaded page after bad request link test
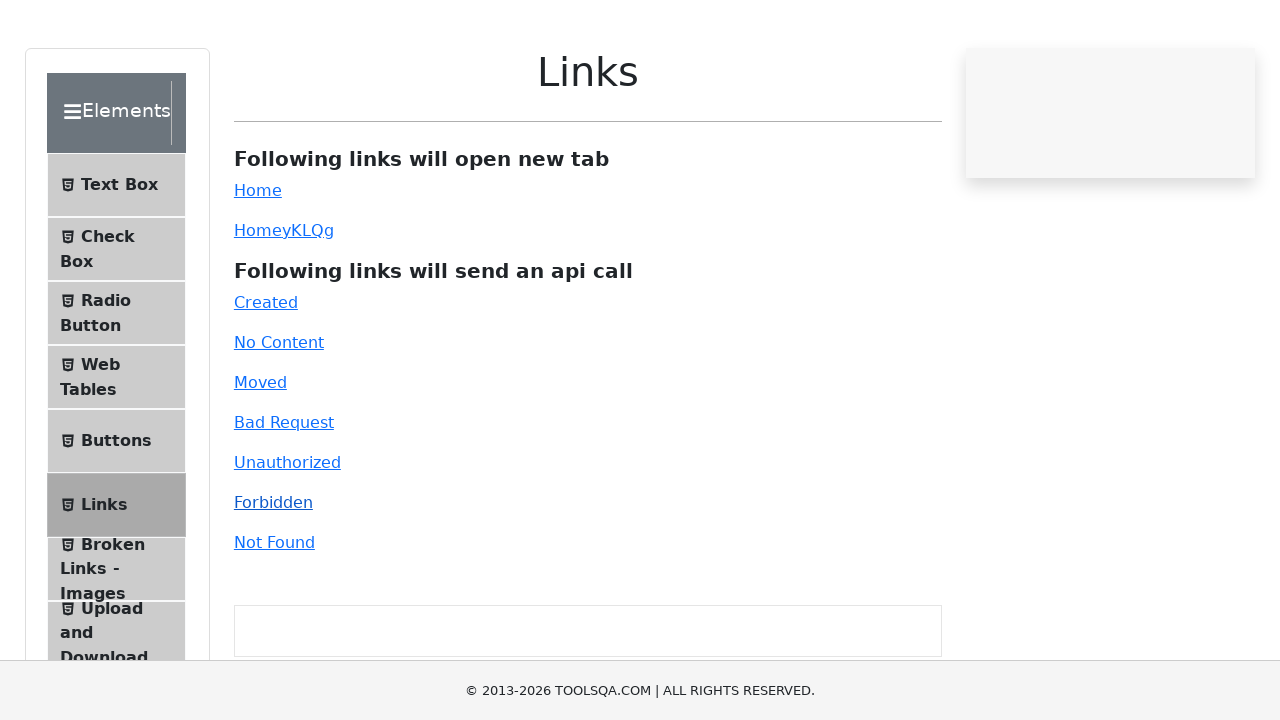

Clicked on unauthorized link at (287, 538) on a#unauthorized
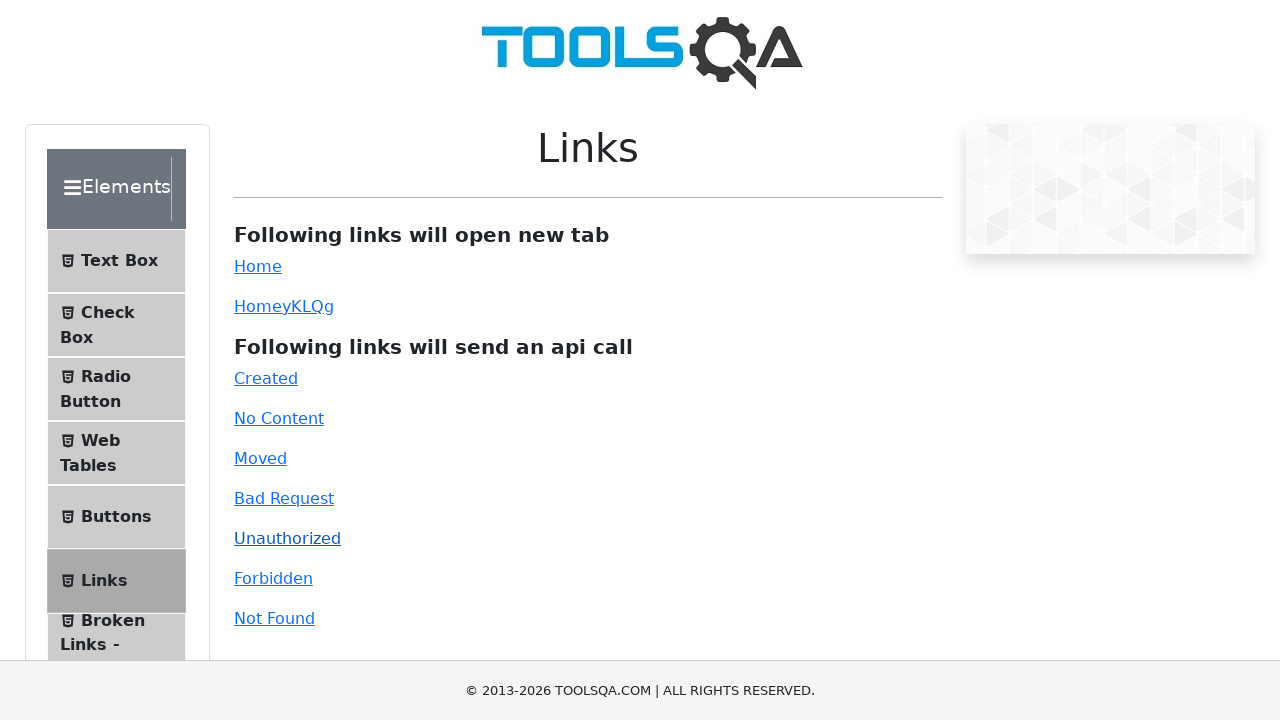

Waited 1000ms for unauthorized link response
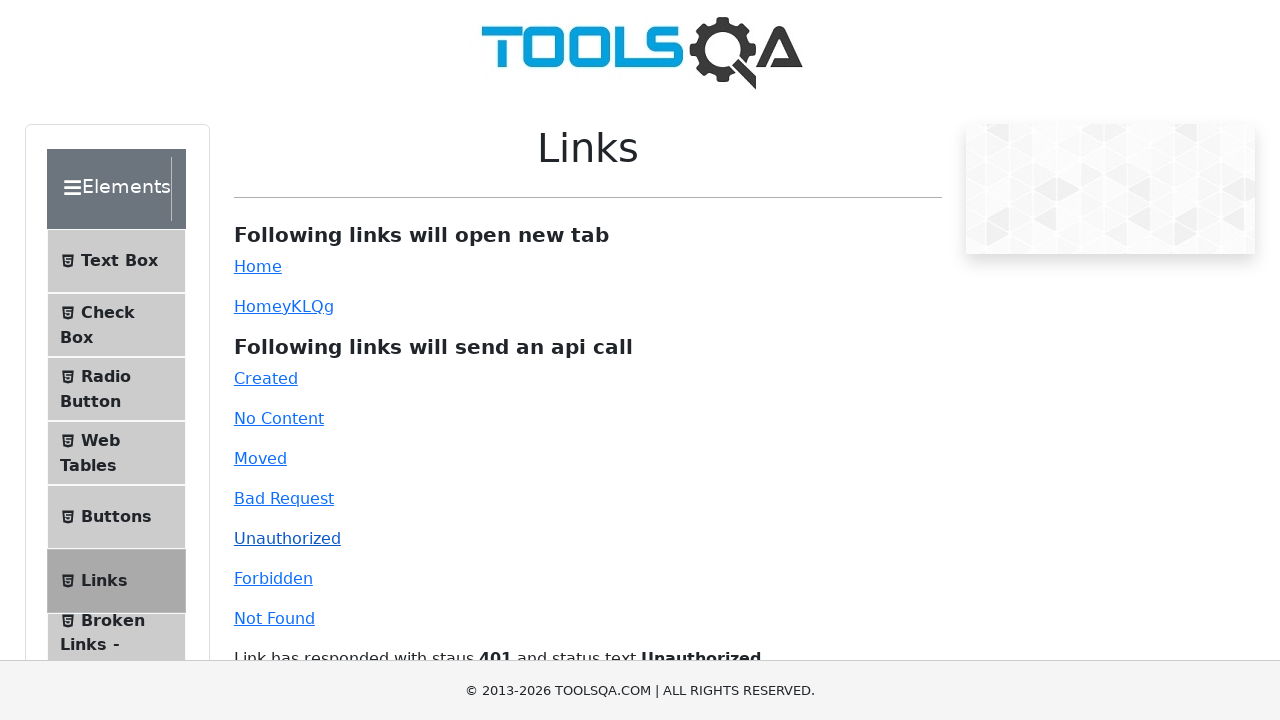

Reloaded page after unauthorized link test
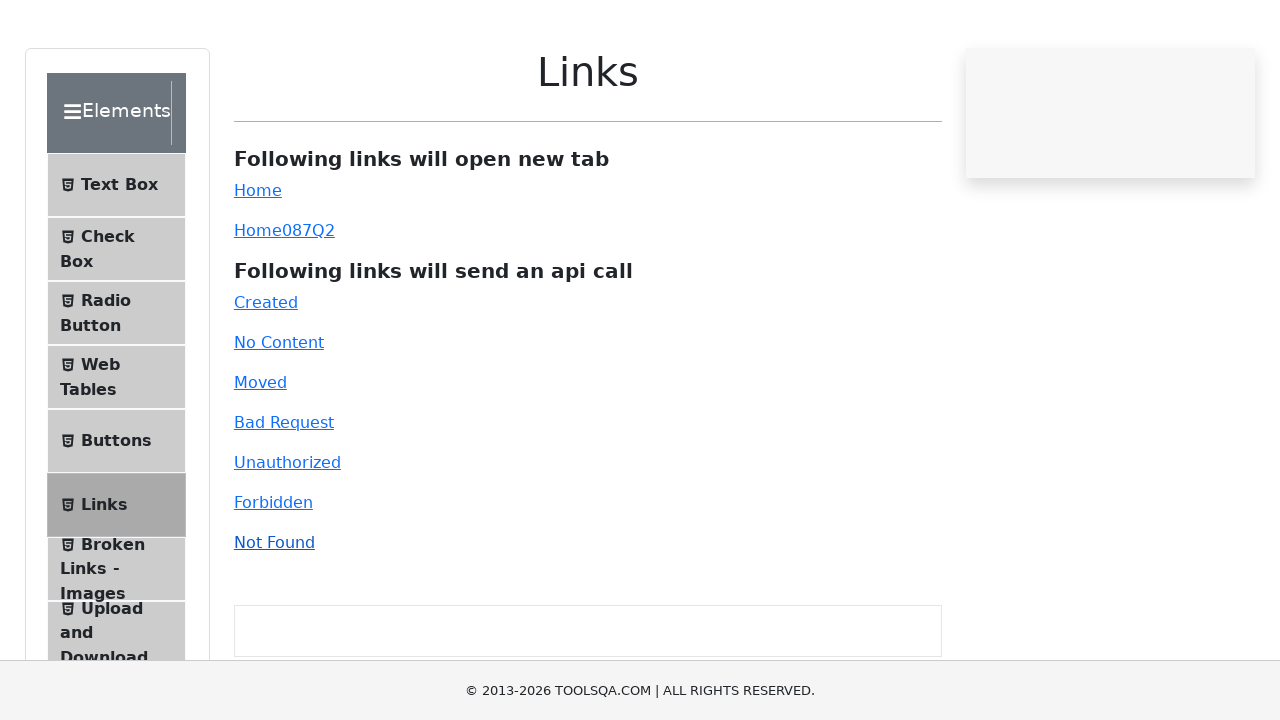

Clicked on forbidden link at (273, 578) on a#forbidden
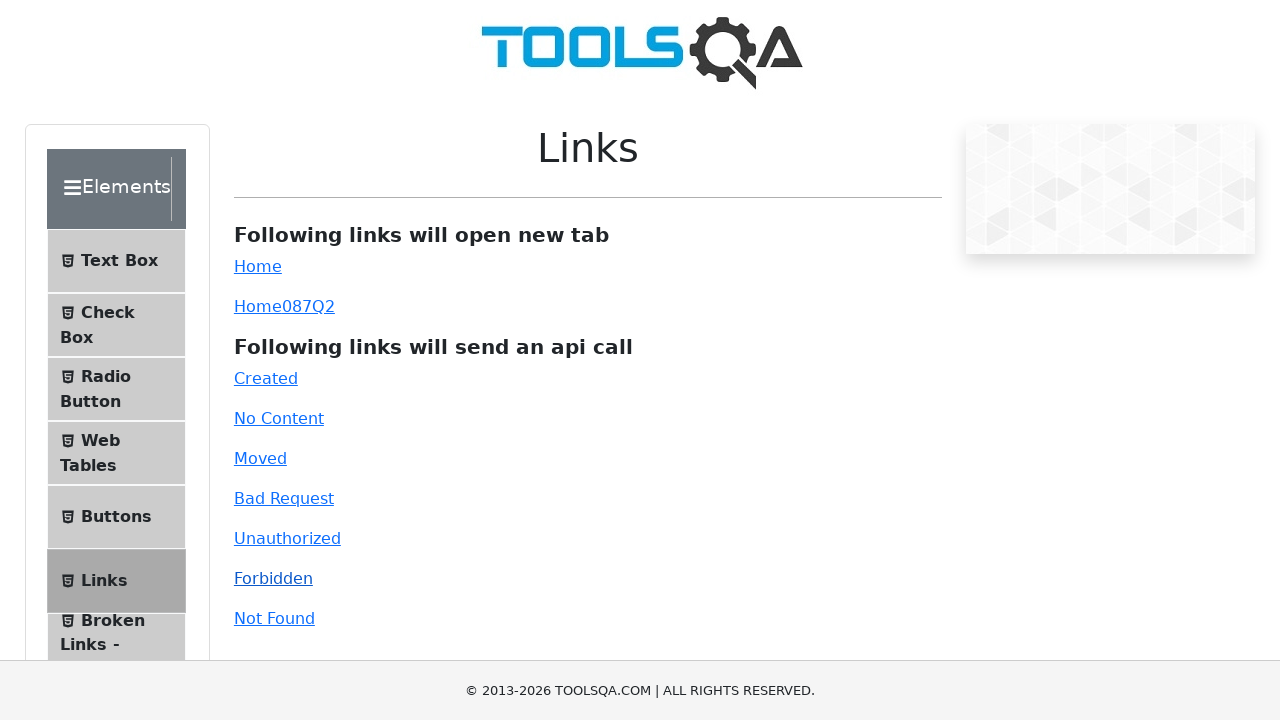

Waited 1000ms for forbidden link response
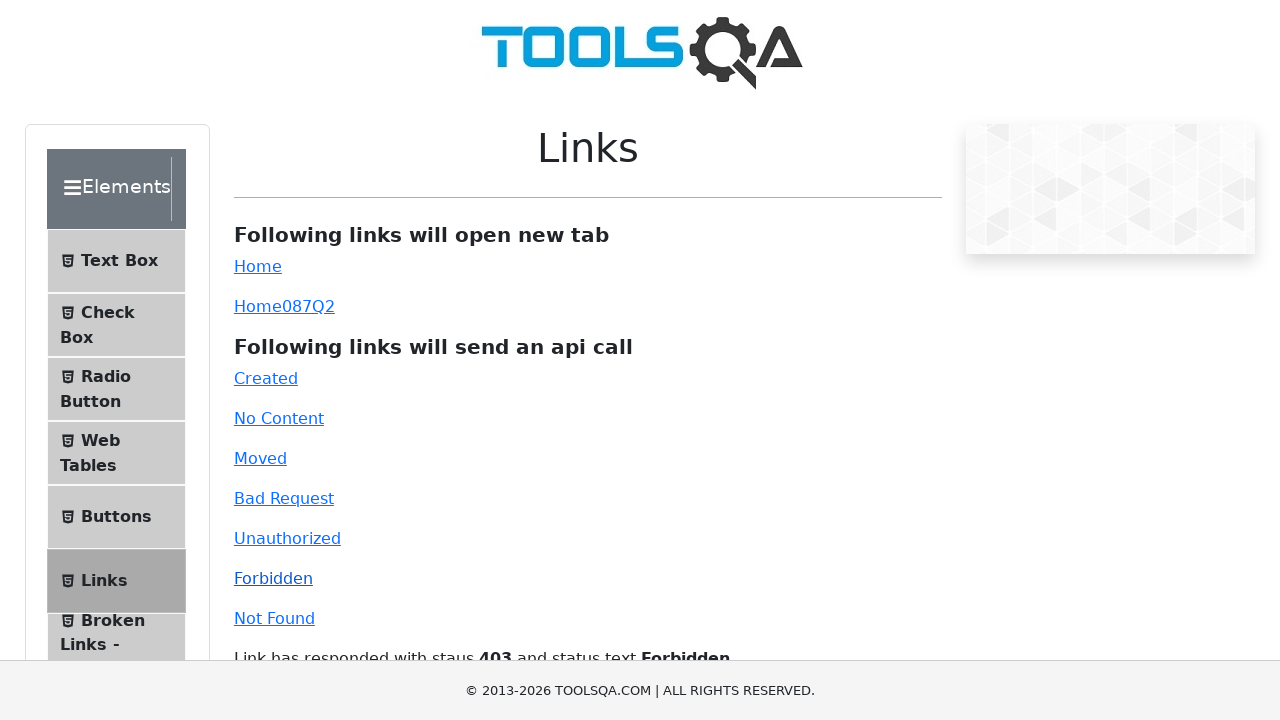

Reloaded page after forbidden link test
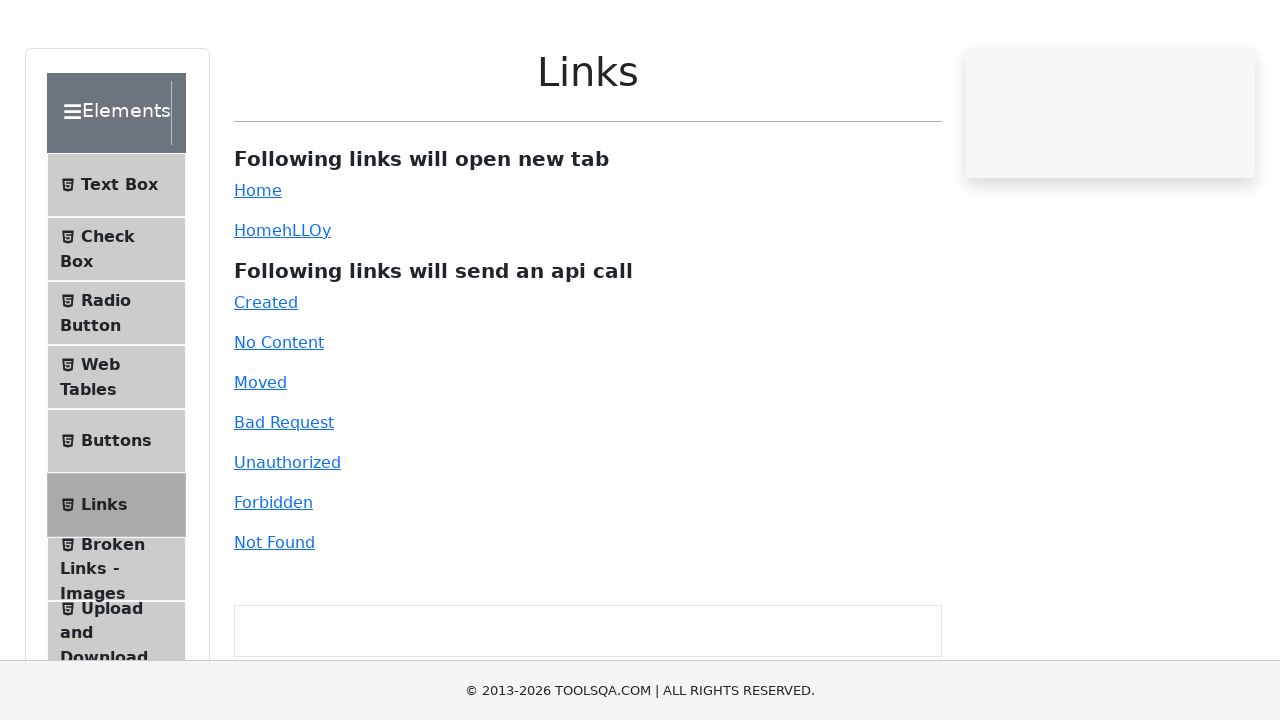

Clicked on not found link at (274, 618) on a#invalid-url
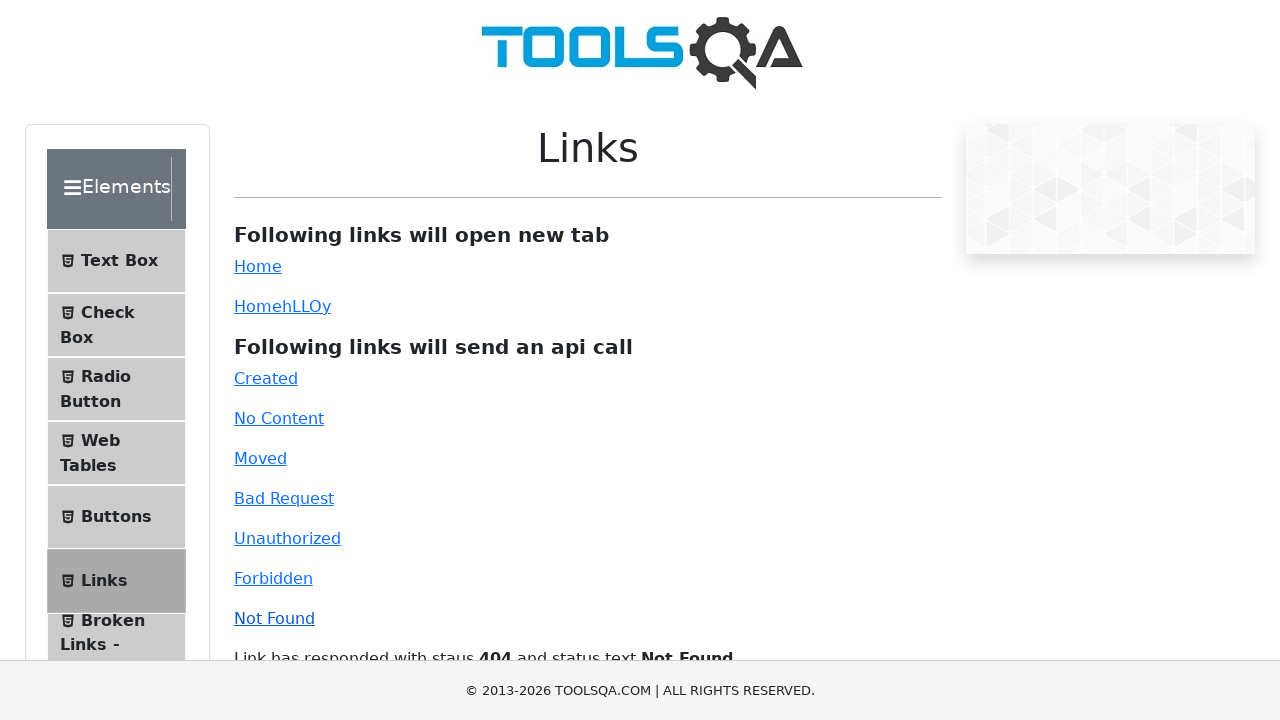

Waited 1000ms for not found link response
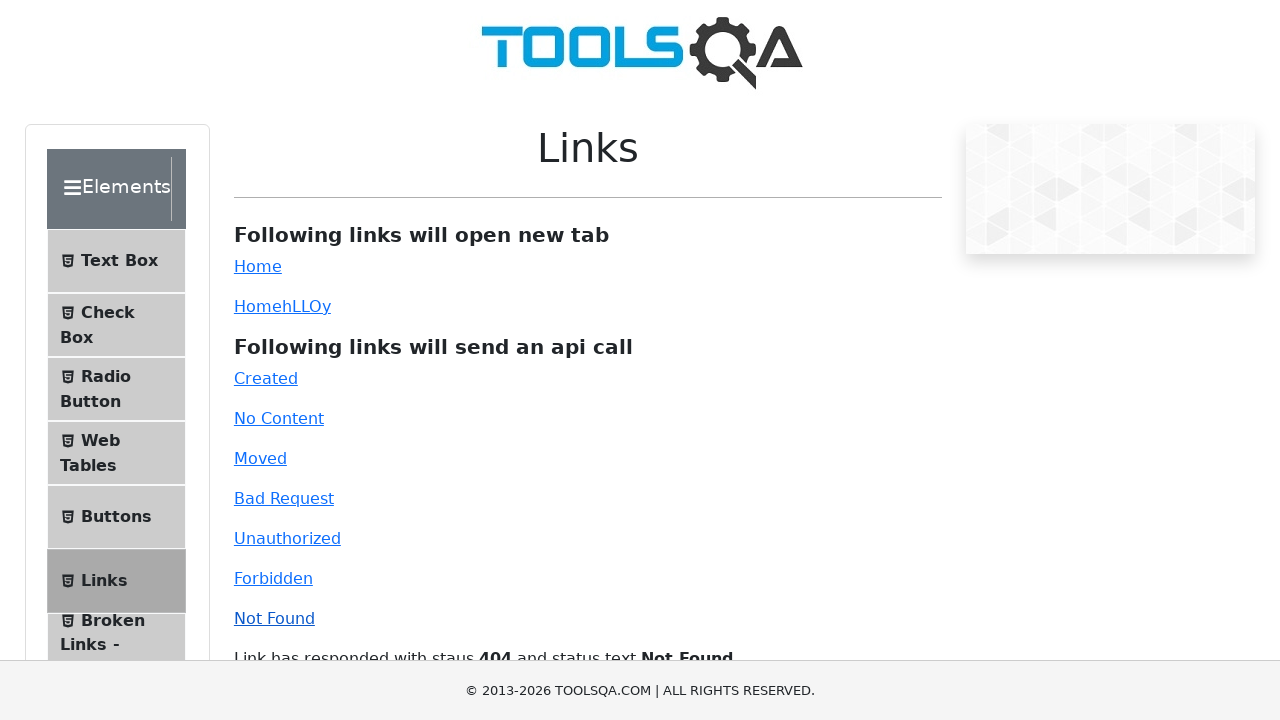

Reloaded page after not found link test
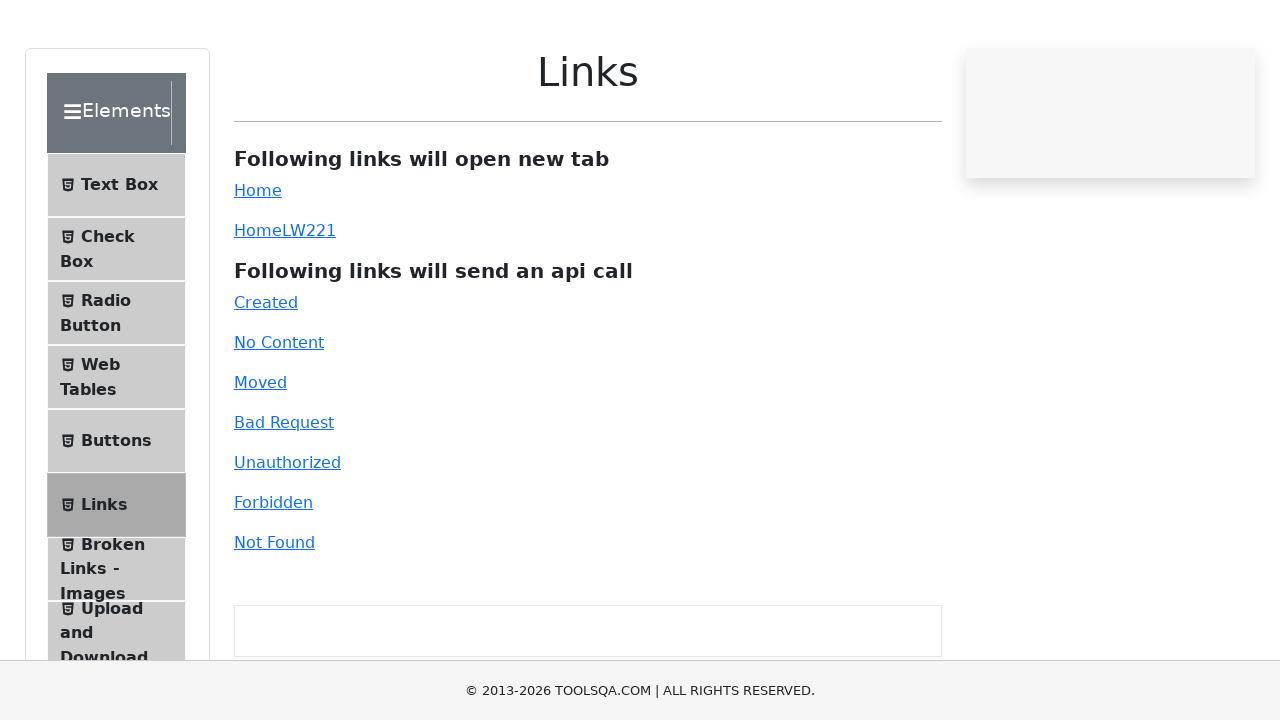

Clicked on home link (opens new tab) at (258, 266) on a#simpleLink
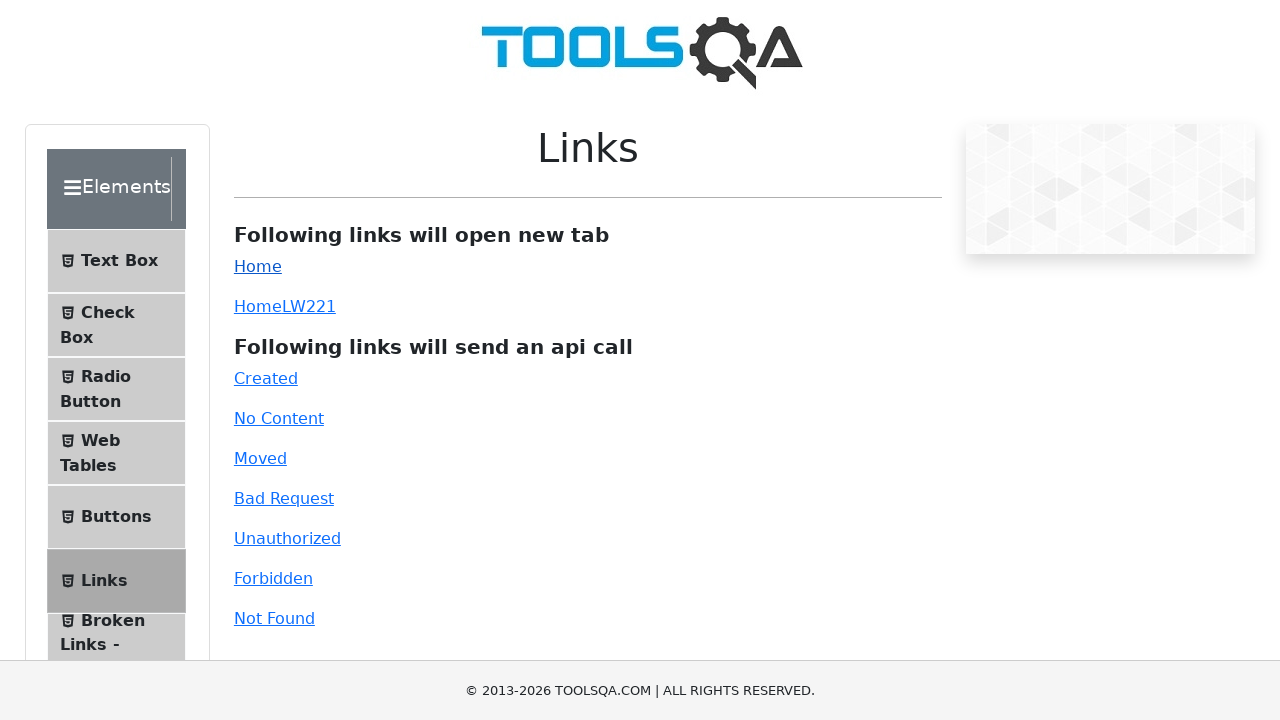

New tab opened from home link
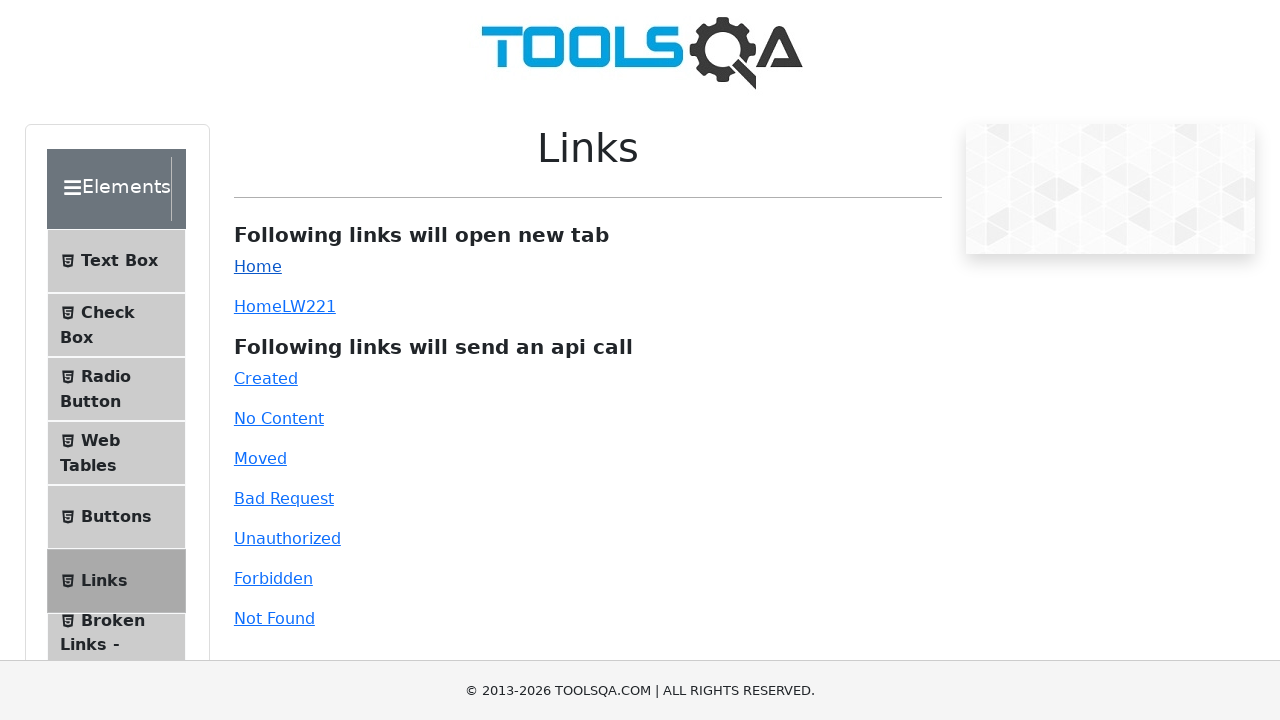

New tab page loaded completely
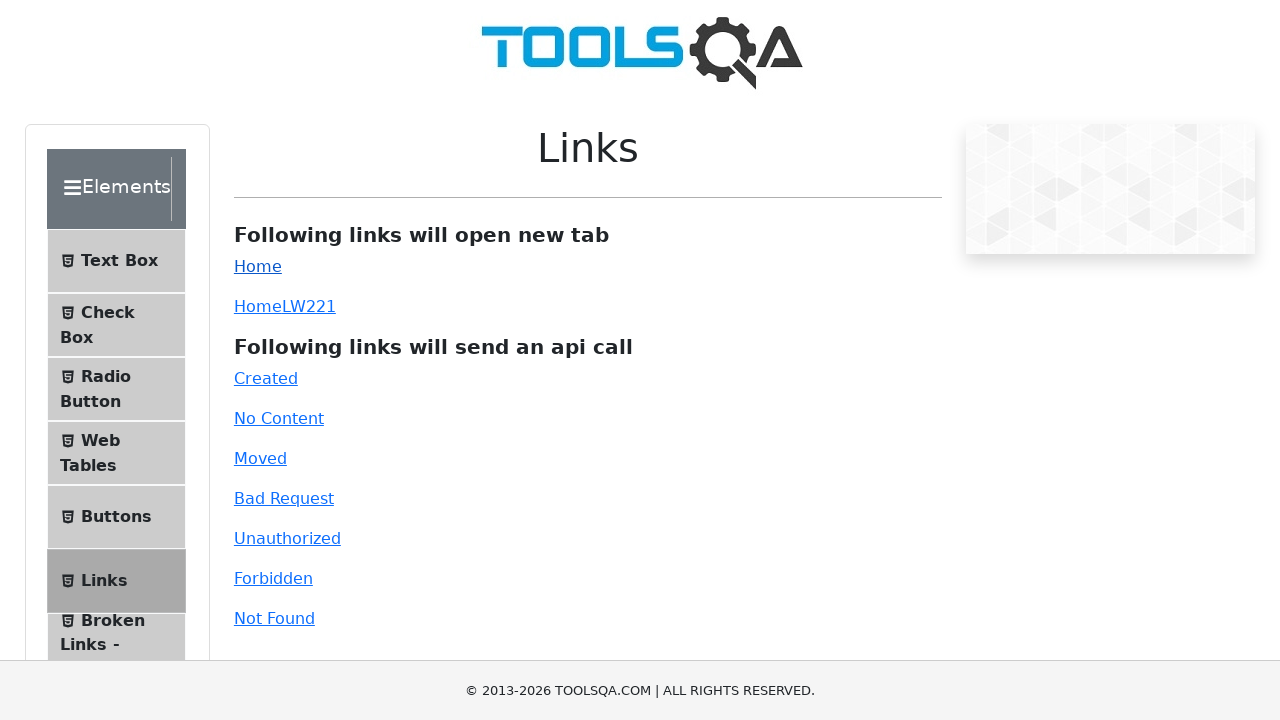

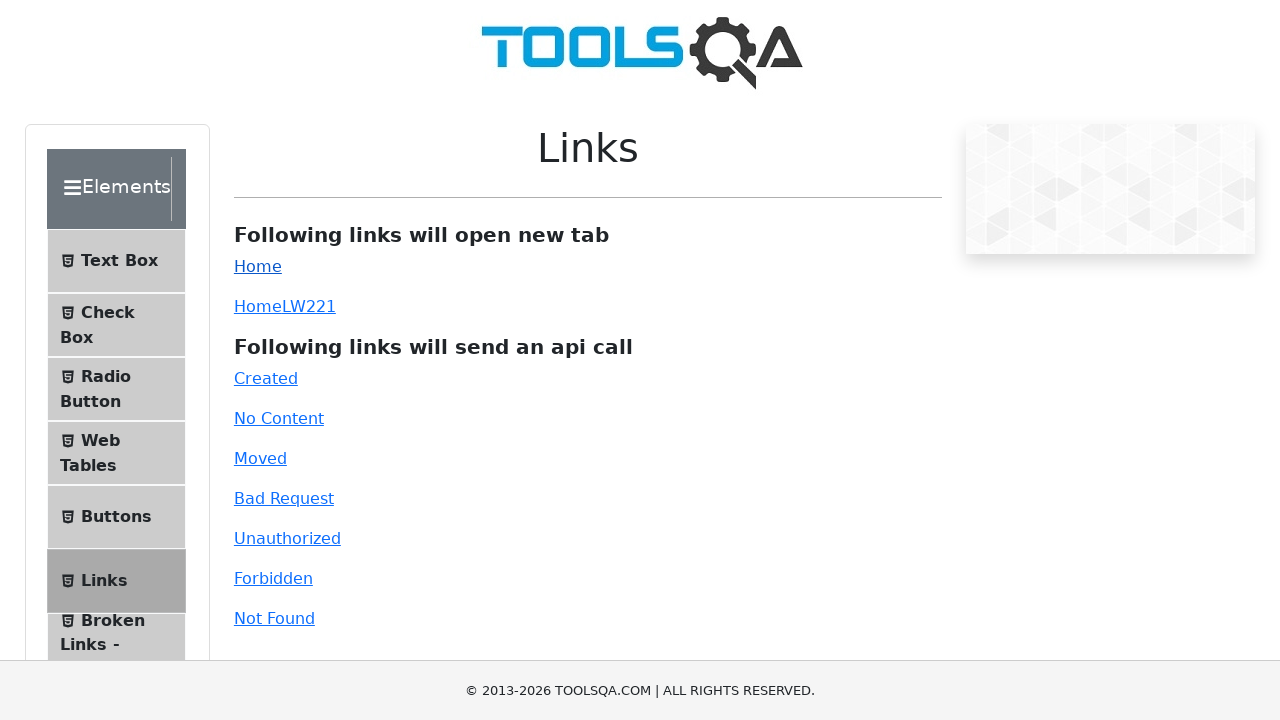